Tests mouse hover navigation by hovering over the Courses menu, then the RPA submenu, and clicking on the Blue Prism Certification Training link.

Starting URL: http://greenstech.in/selenium-course-content.html

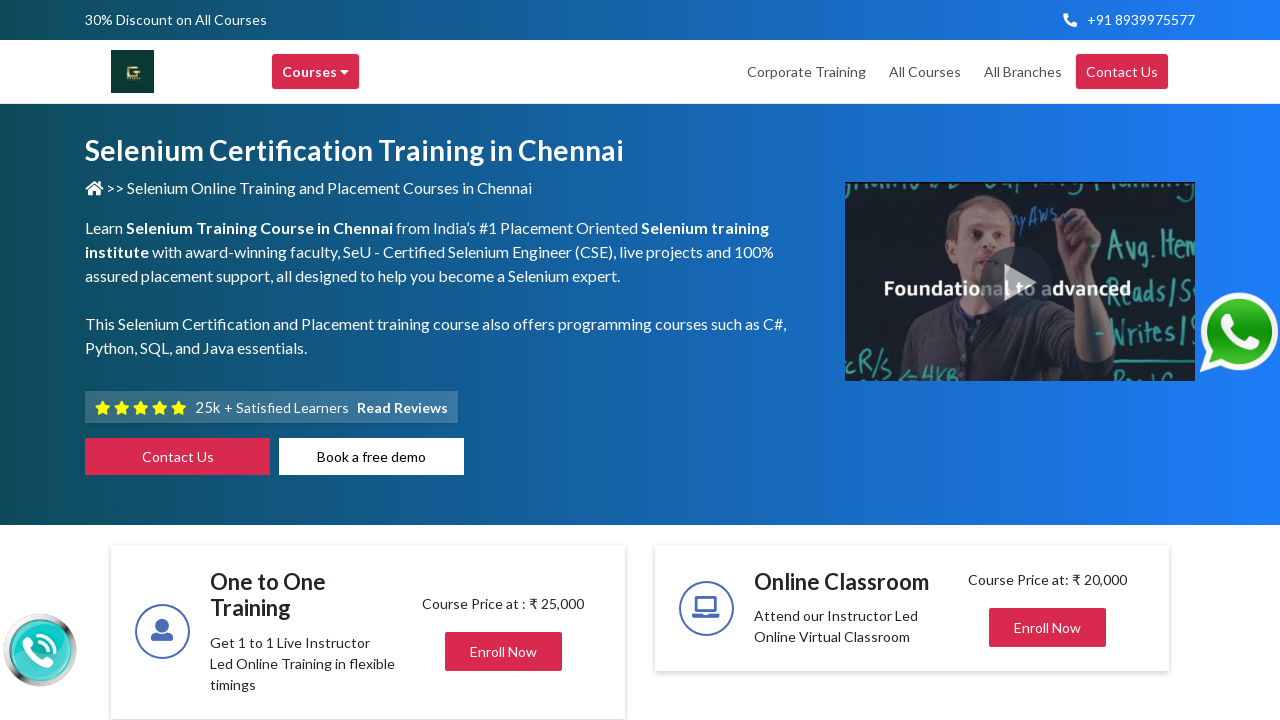

Hovered over Courses menu item at (316, 72) on xpath=//div[text()='Courses ']
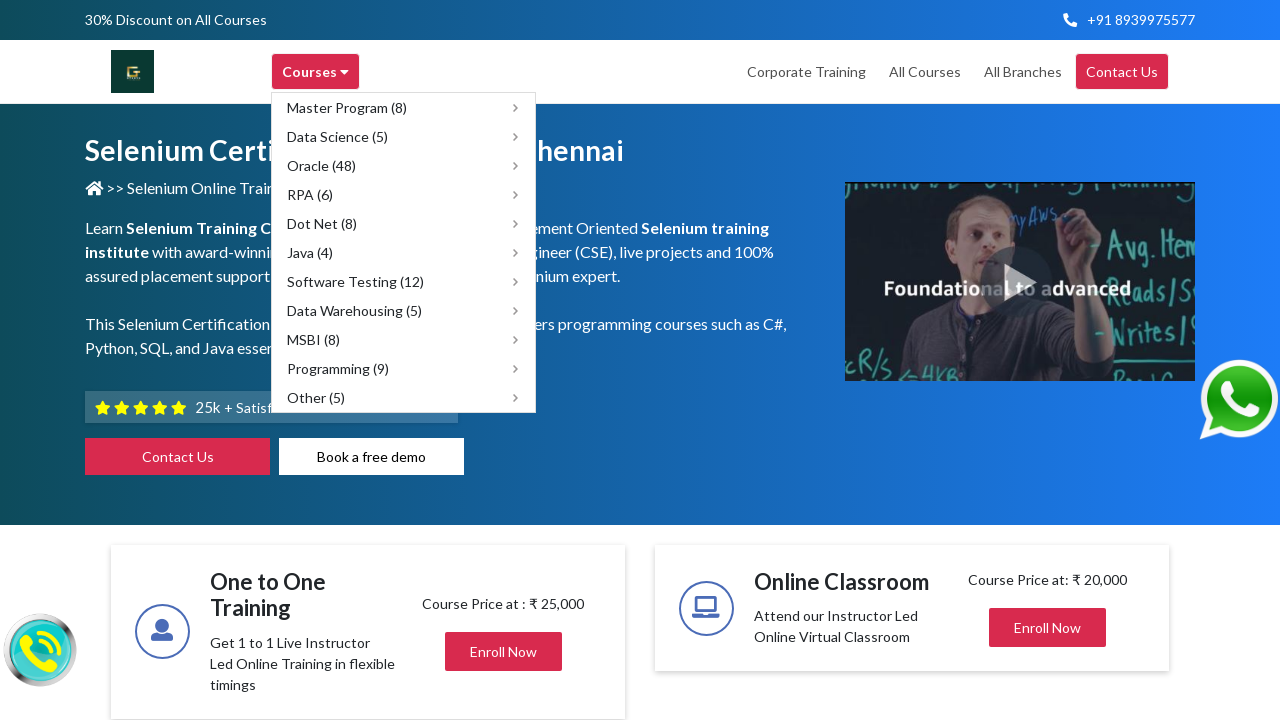

Hovered over RPA submenu item at (310, 194) on xpath=//span[text()='RPA (6)']
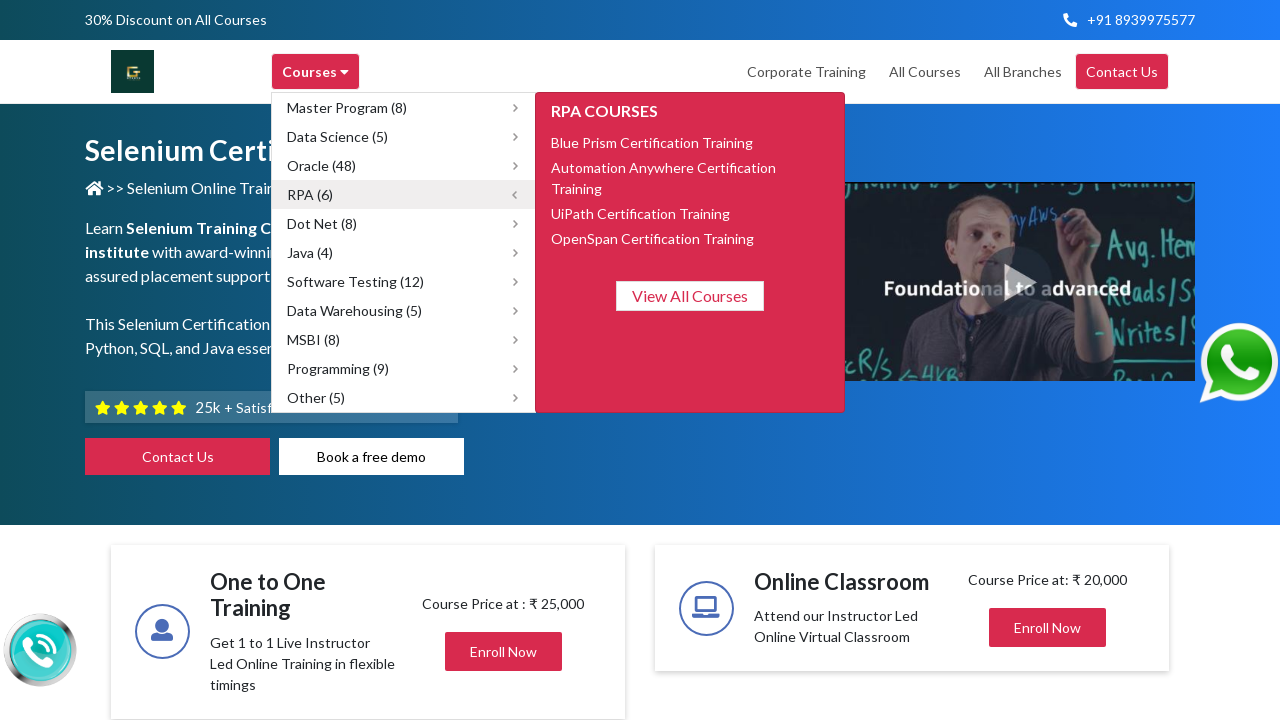

Hovered over Blue Prism Certification Training link at (652, 142) on xpath=//span[text()='Blue Prism Certification Training']
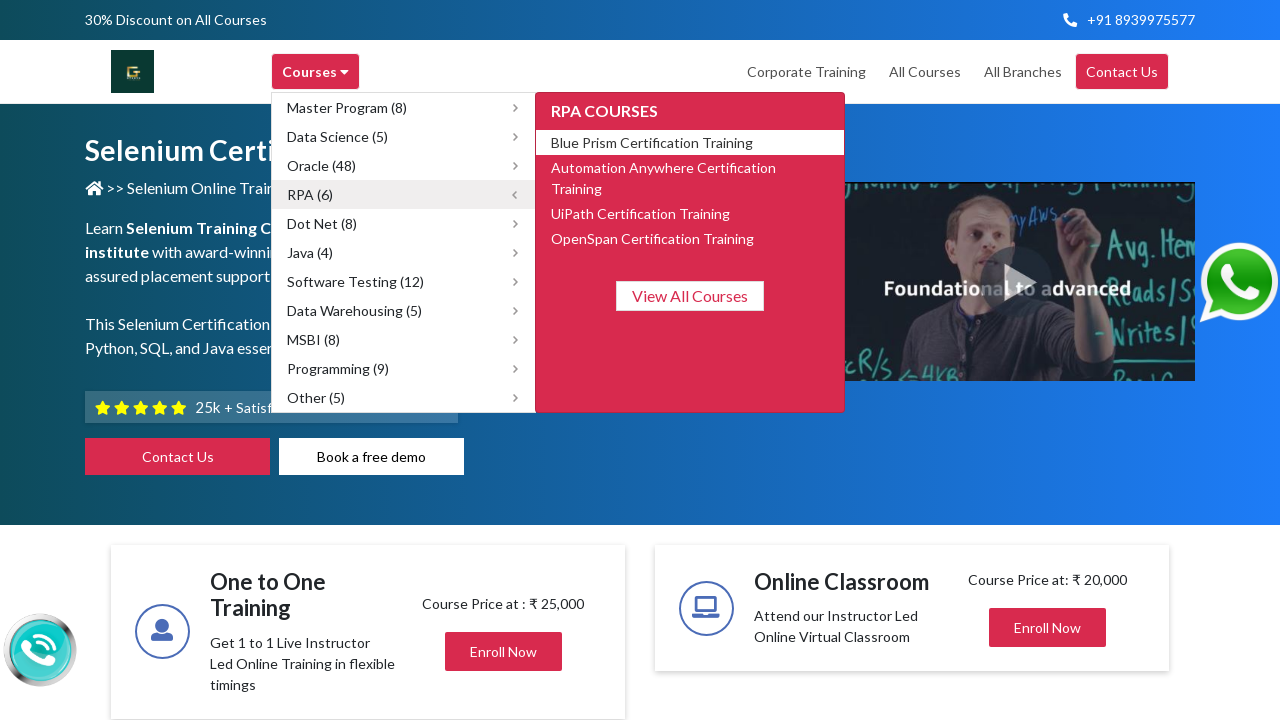

Clicked Blue Prism Certification Training link at (652, 142) on xpath=//span[text()='Blue Prism Certification Training']
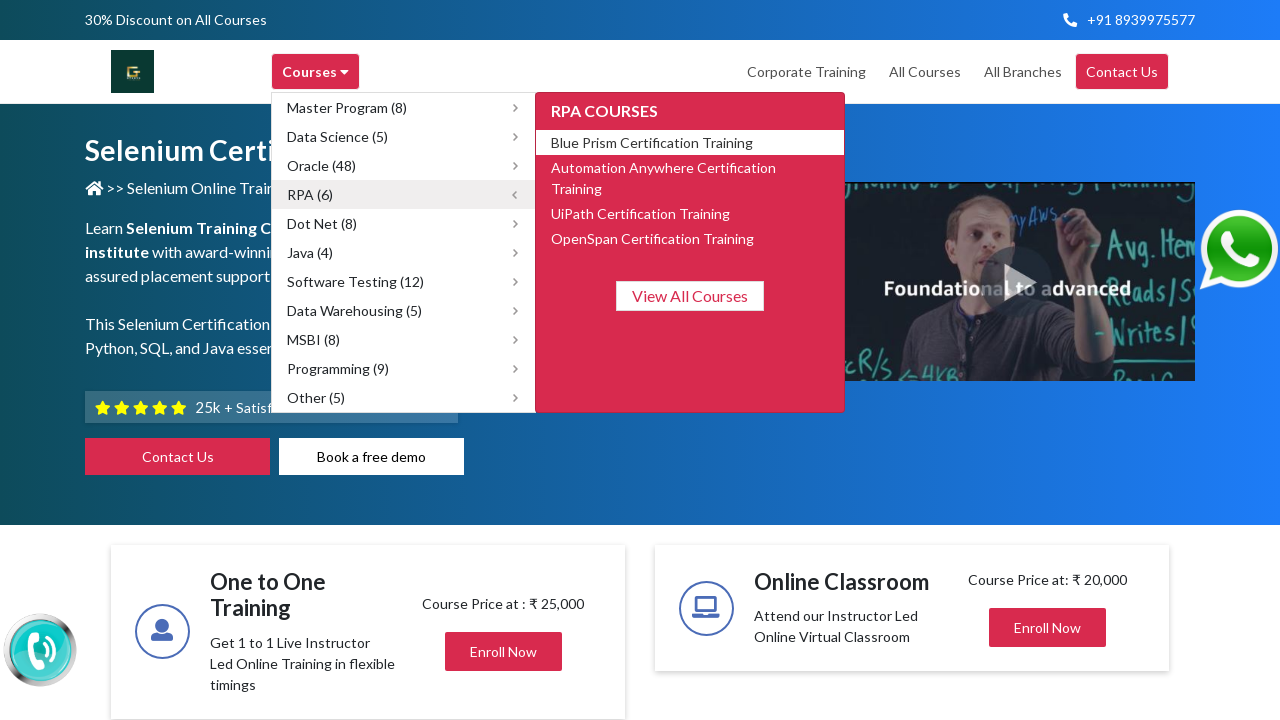

Page load completed after navigating to Blue Prism Certification Training
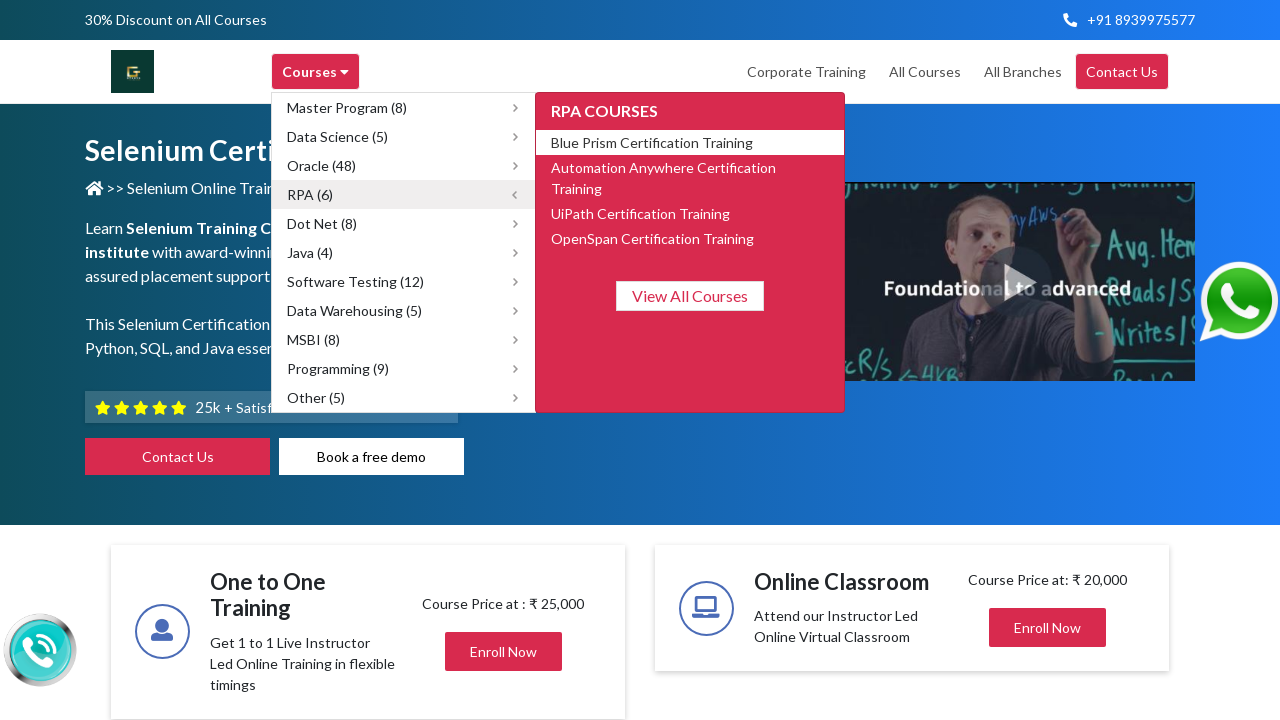

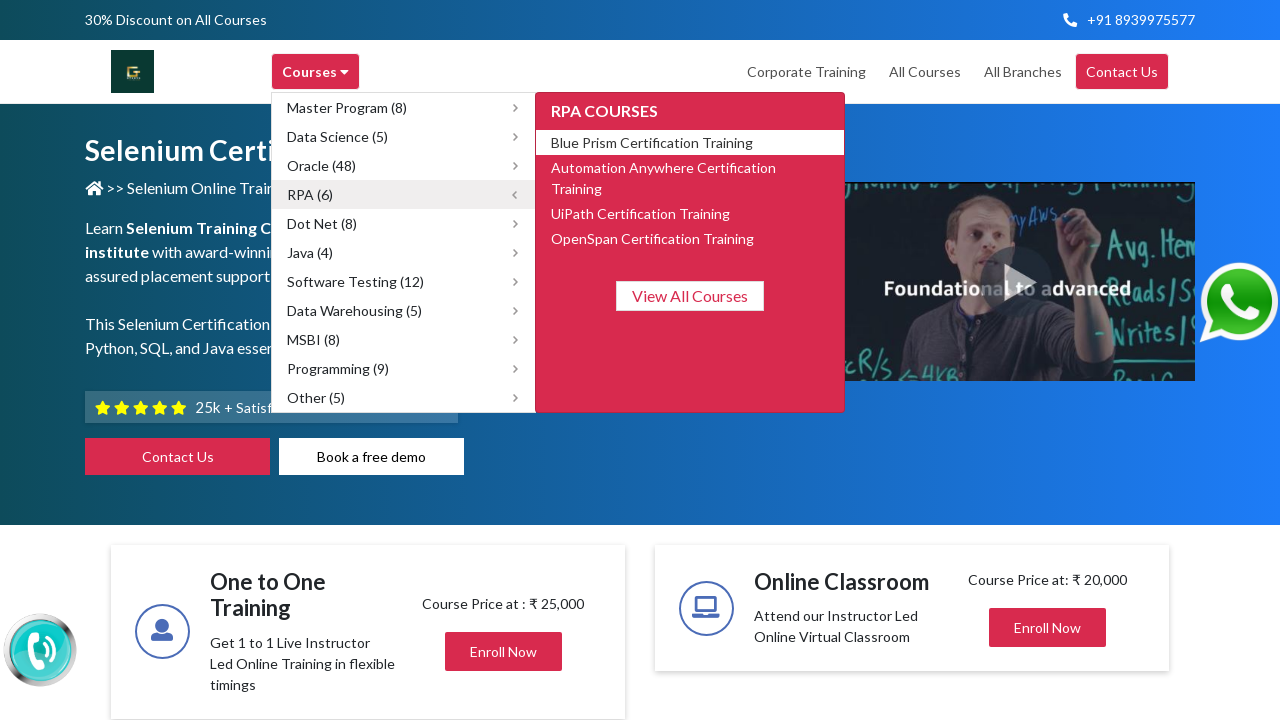